Tests navigation to the Science category from the sidebar and verifies that book listings are displayed

Starting URL: https://books.toscrape.com/

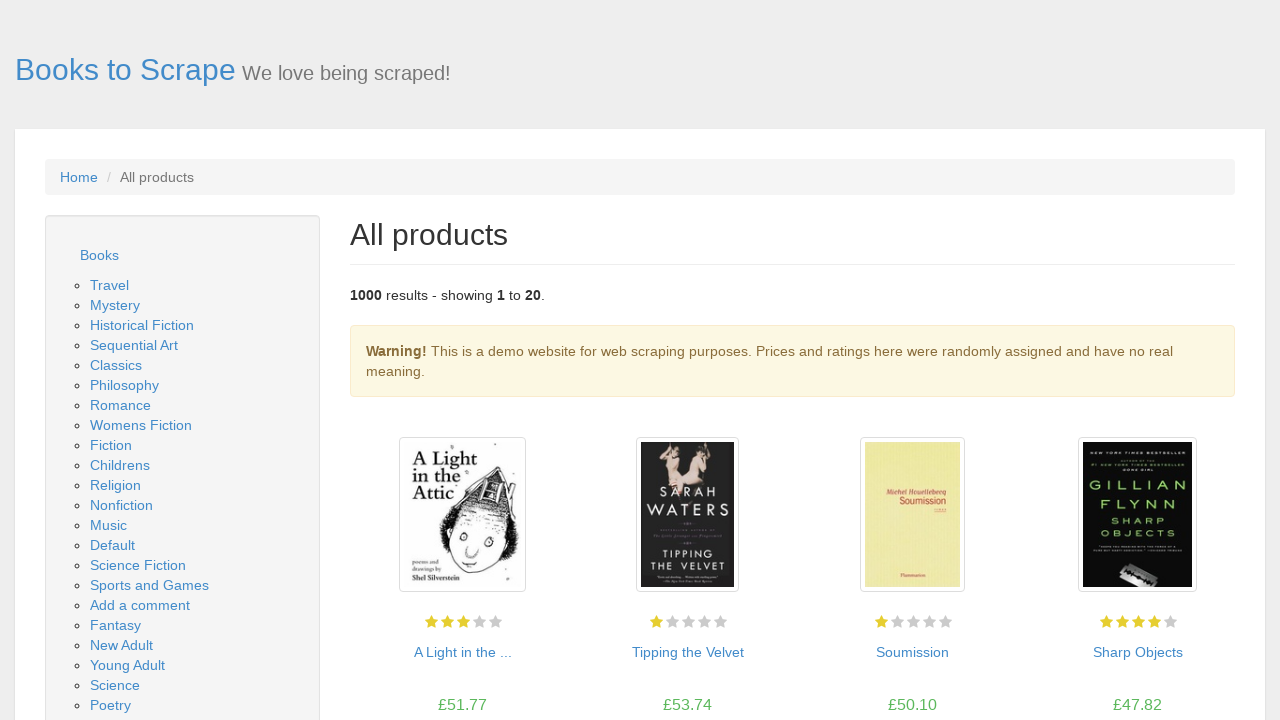

Clicked on 'Science' category from sidebar at (138, 565) on a:text('Science')
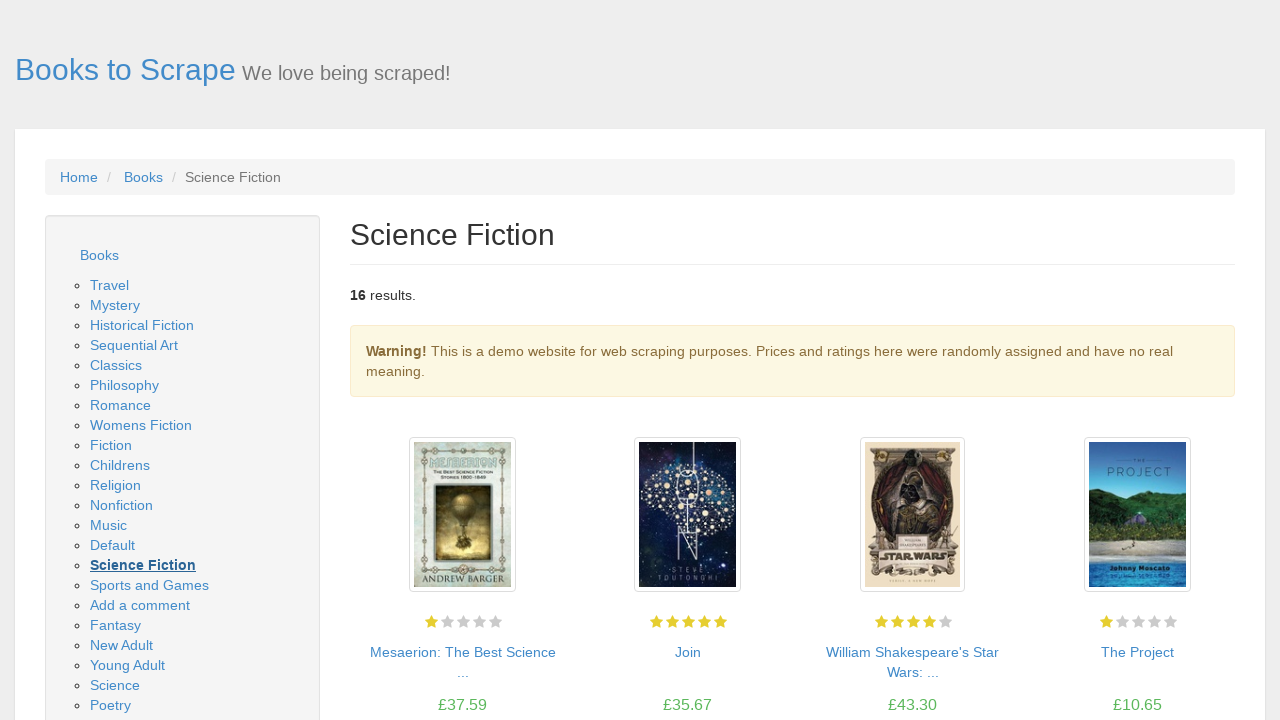

Book listings loaded in Science category
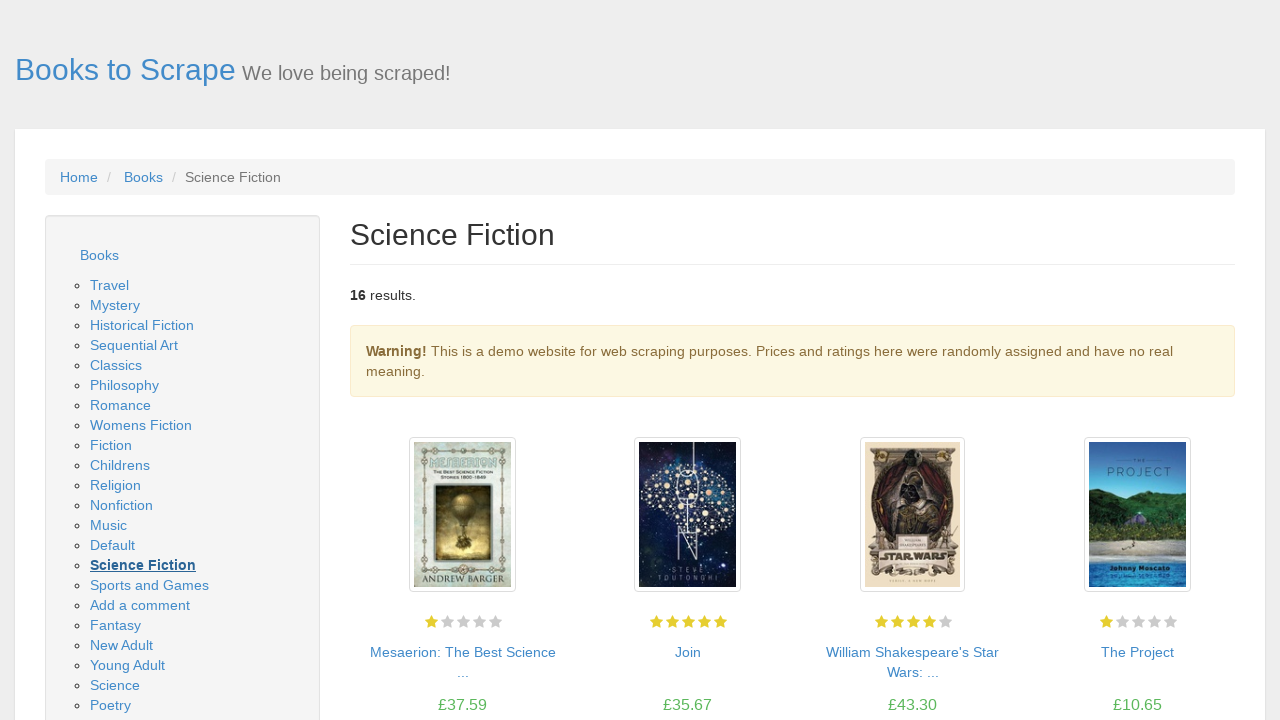

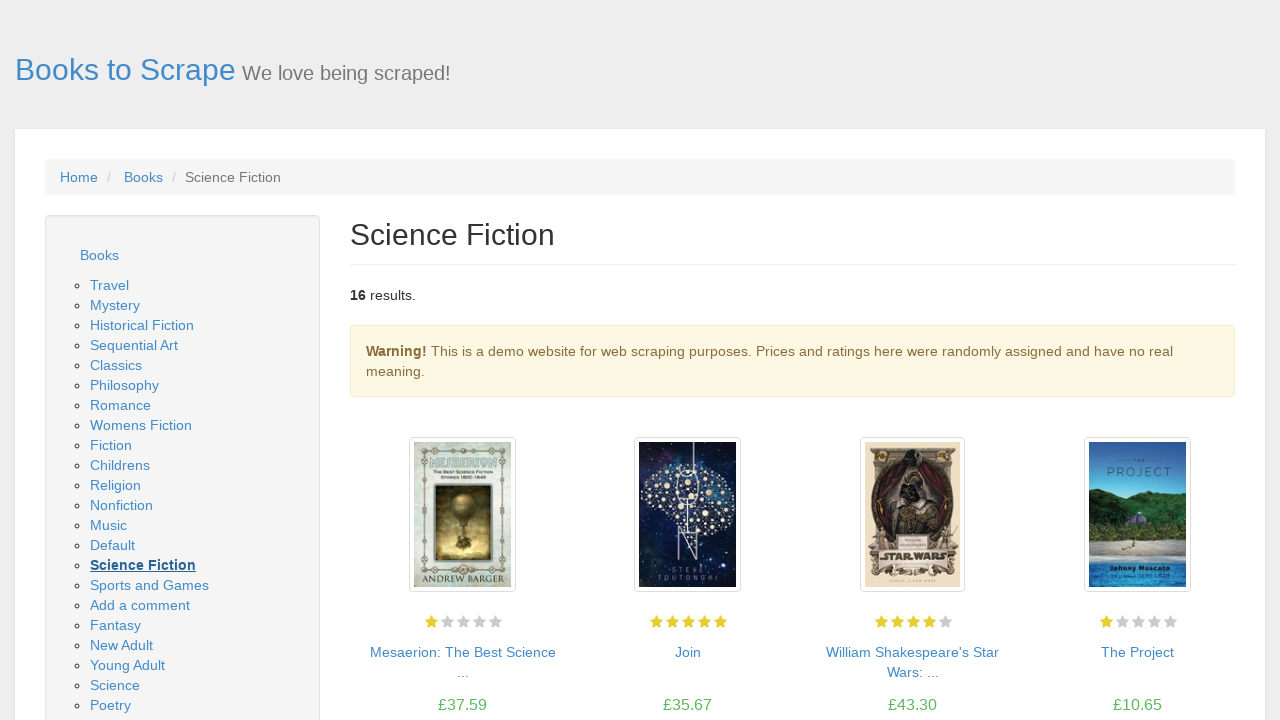